Tests mouse hover functionality by hovering over a menu element and clicking on child menu items (Top and Reload)

Starting URL: https://rahulshettyacademy.com/AutomationPractice/

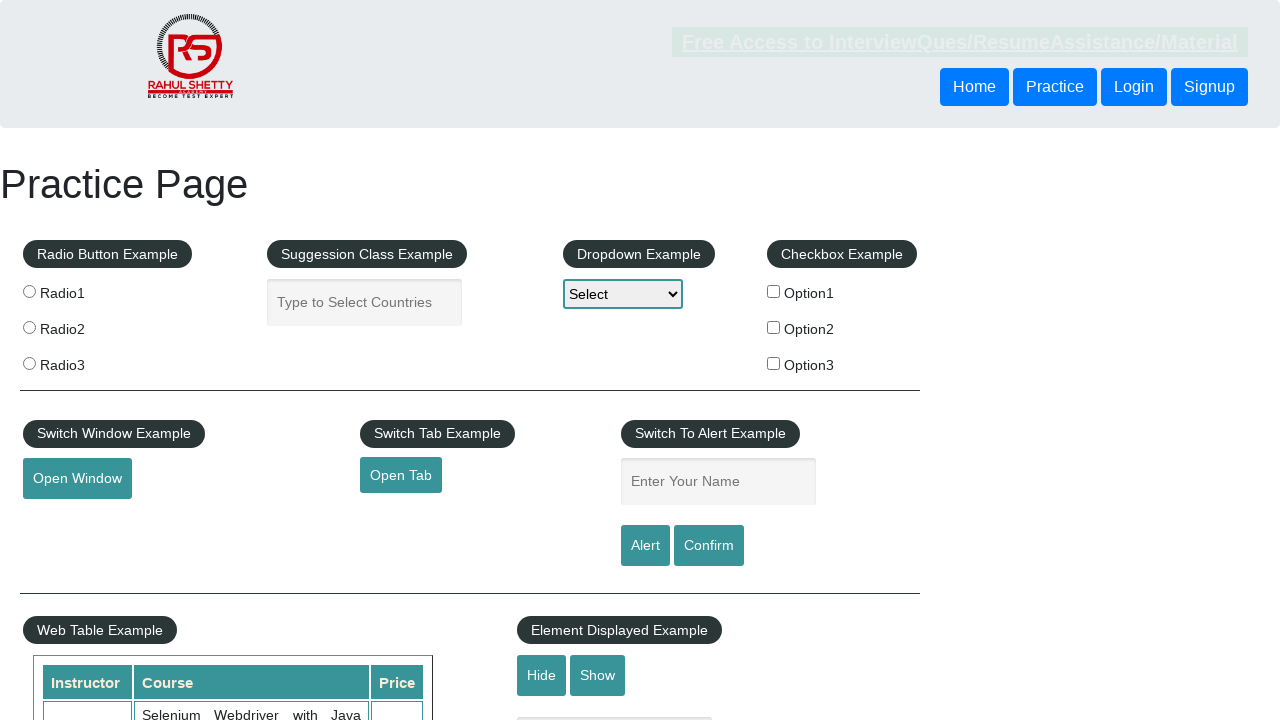

Hovered over mouse hover menu element at (83, 361) on #mousehover
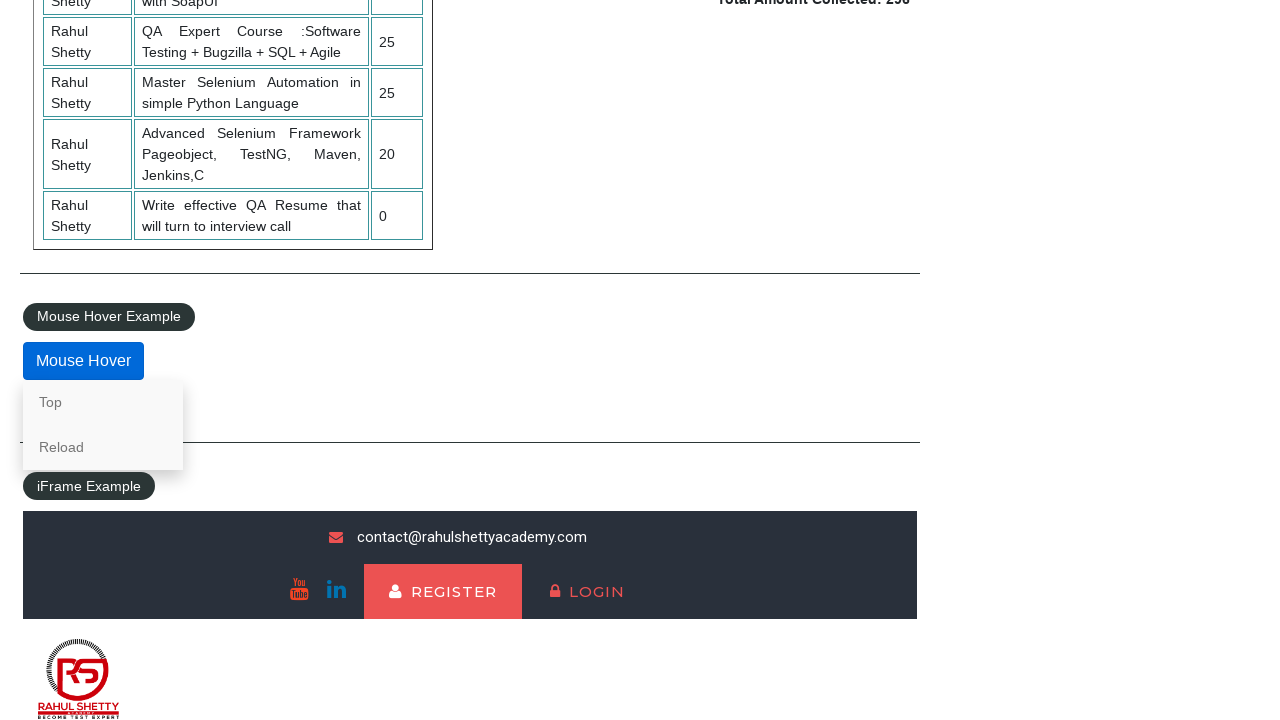

Clicked on 'Top' link in hover menu at (103, 402) on a:text('Top')
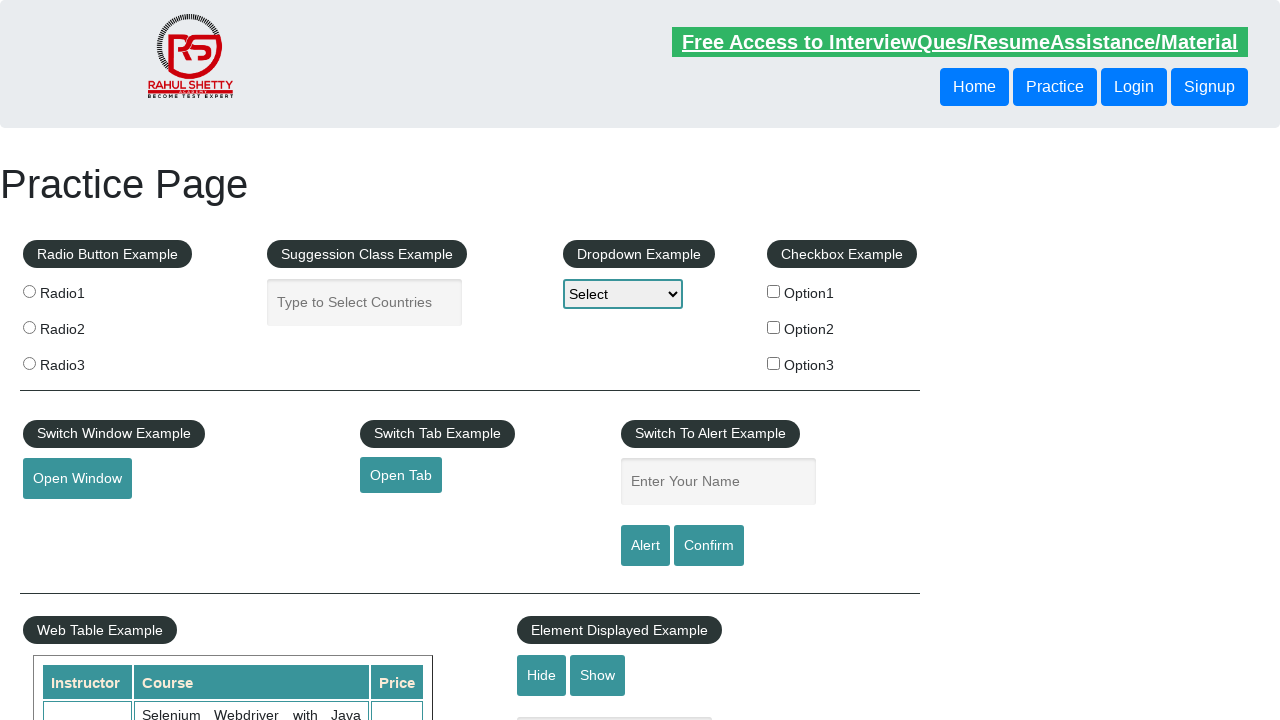

Hovered over mouse hover menu element again at (83, 361) on #mousehover
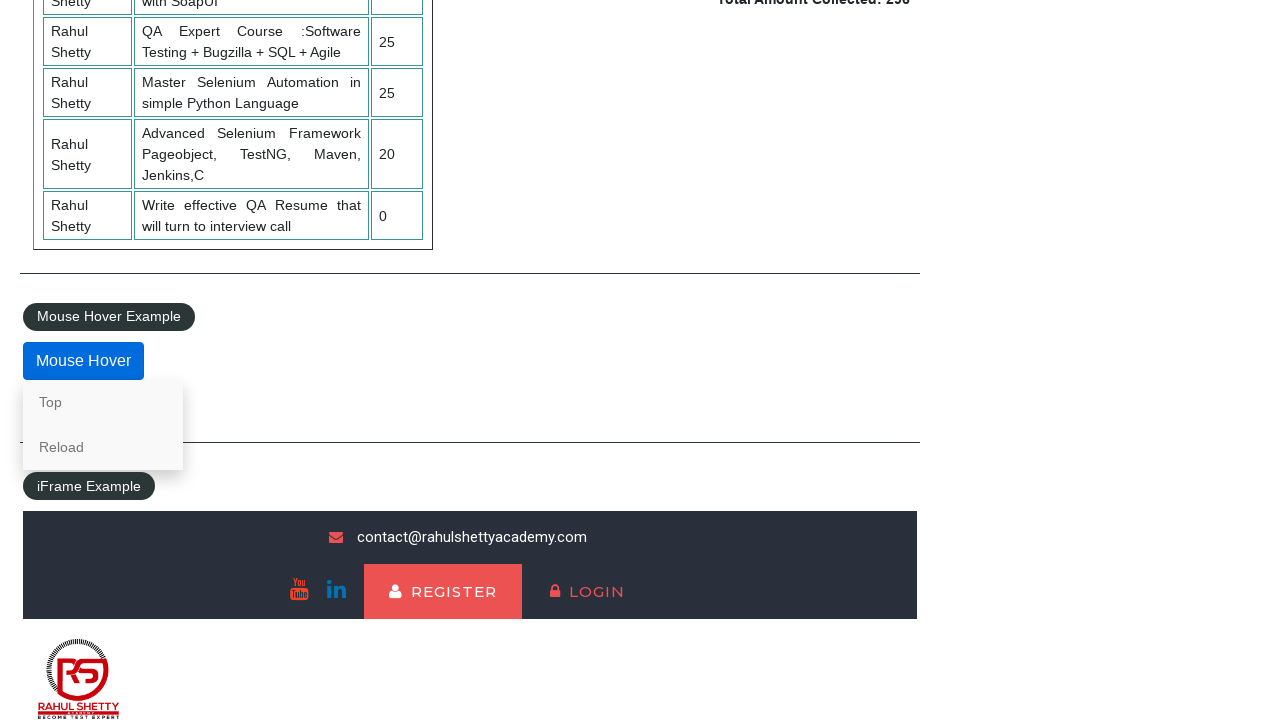

Clicked on 'Reload' link in hover menu at (103, 447) on a:text('Reload')
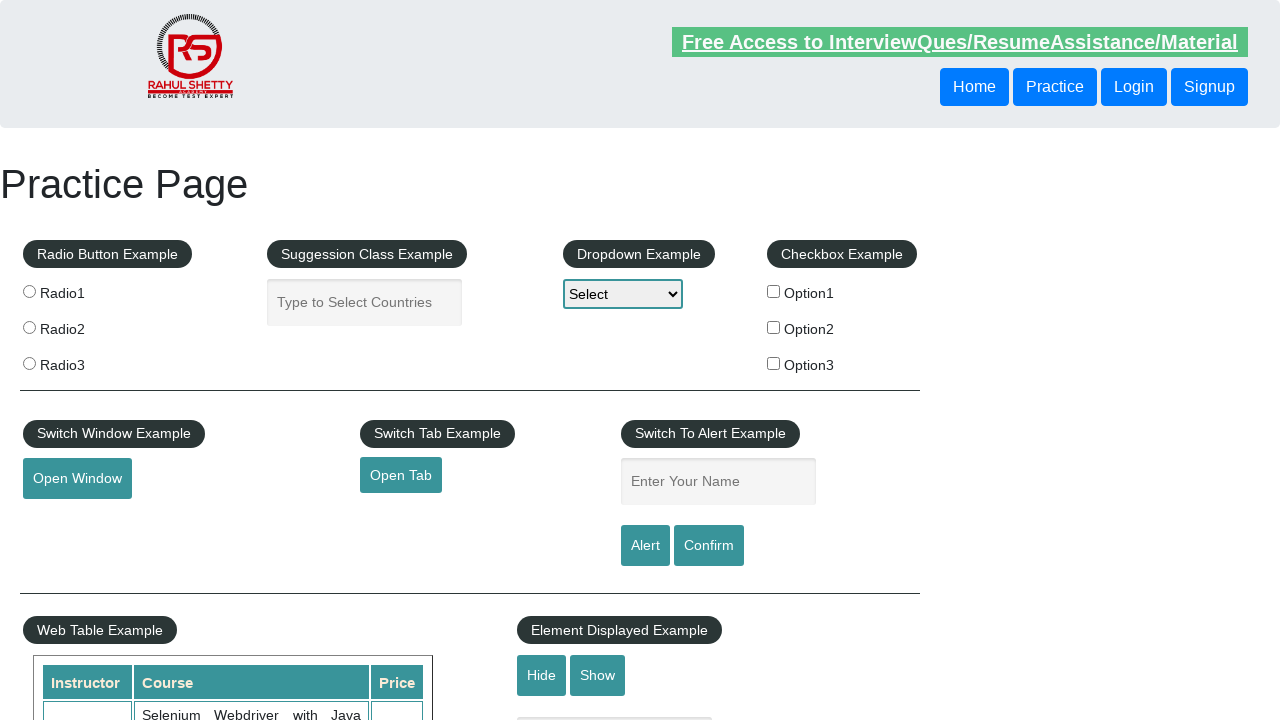

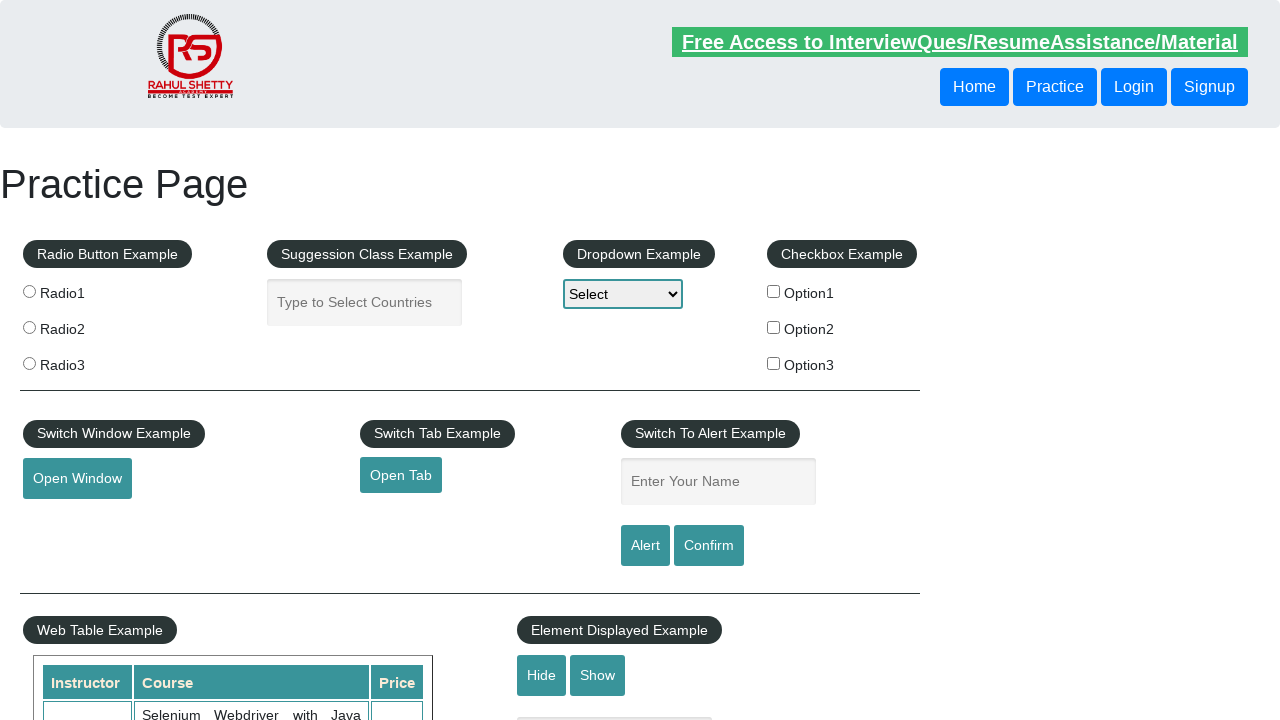